Tests AJAX functionality by clicking a button that triggers an asynchronous request and waiting for the success message to appear

Starting URL: http://www.uitestingplayground.com/ajax

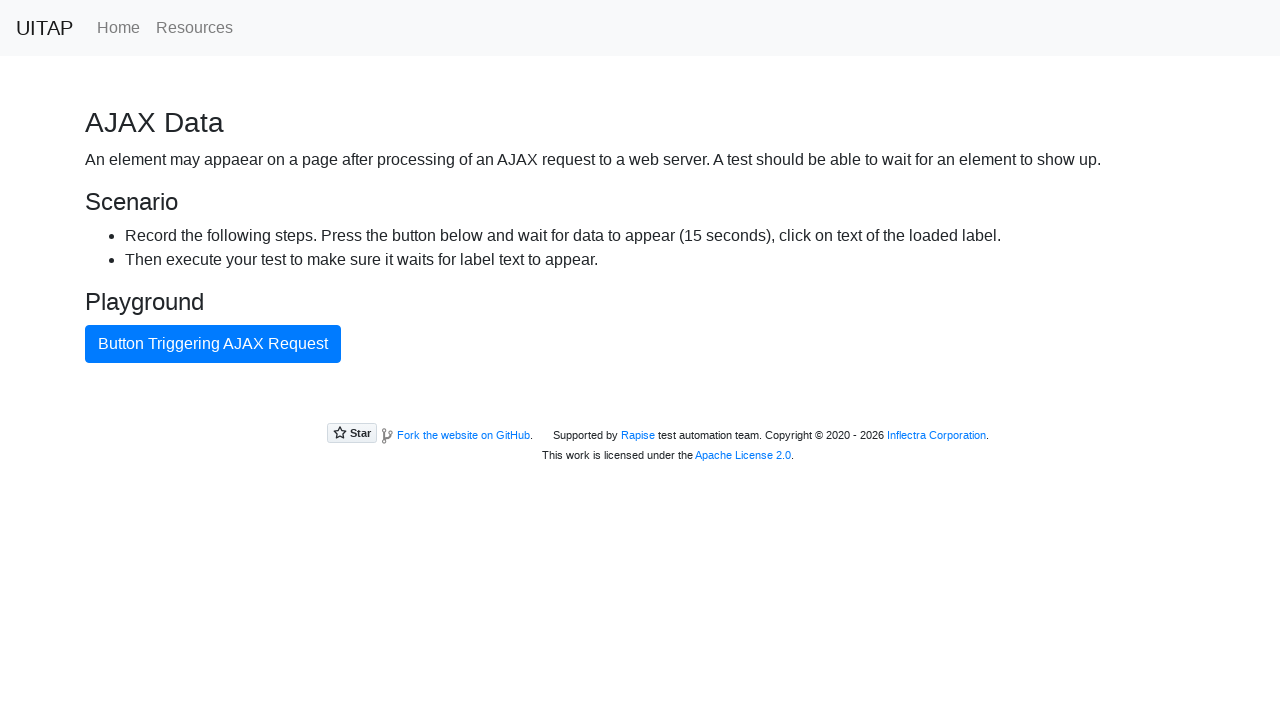

Clicked AJAX button to trigger asynchronous request at (213, 344) on #ajaxButton
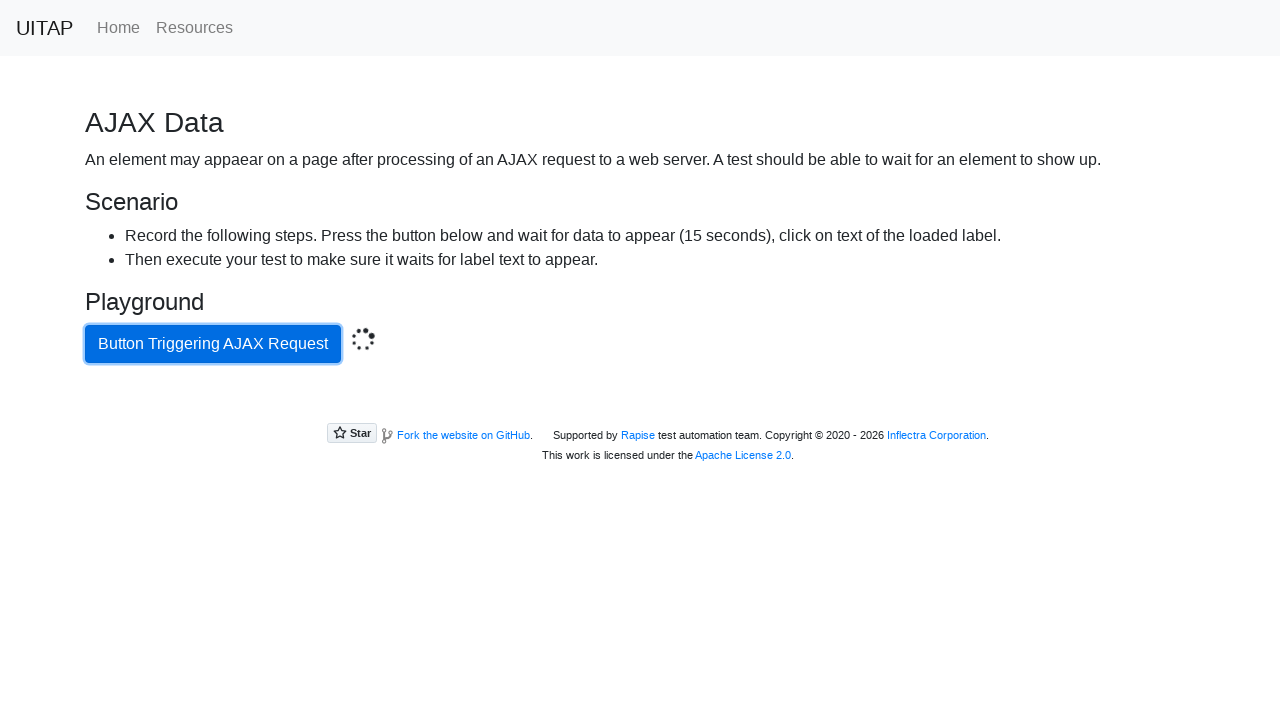

AJAX request completed and success message appeared
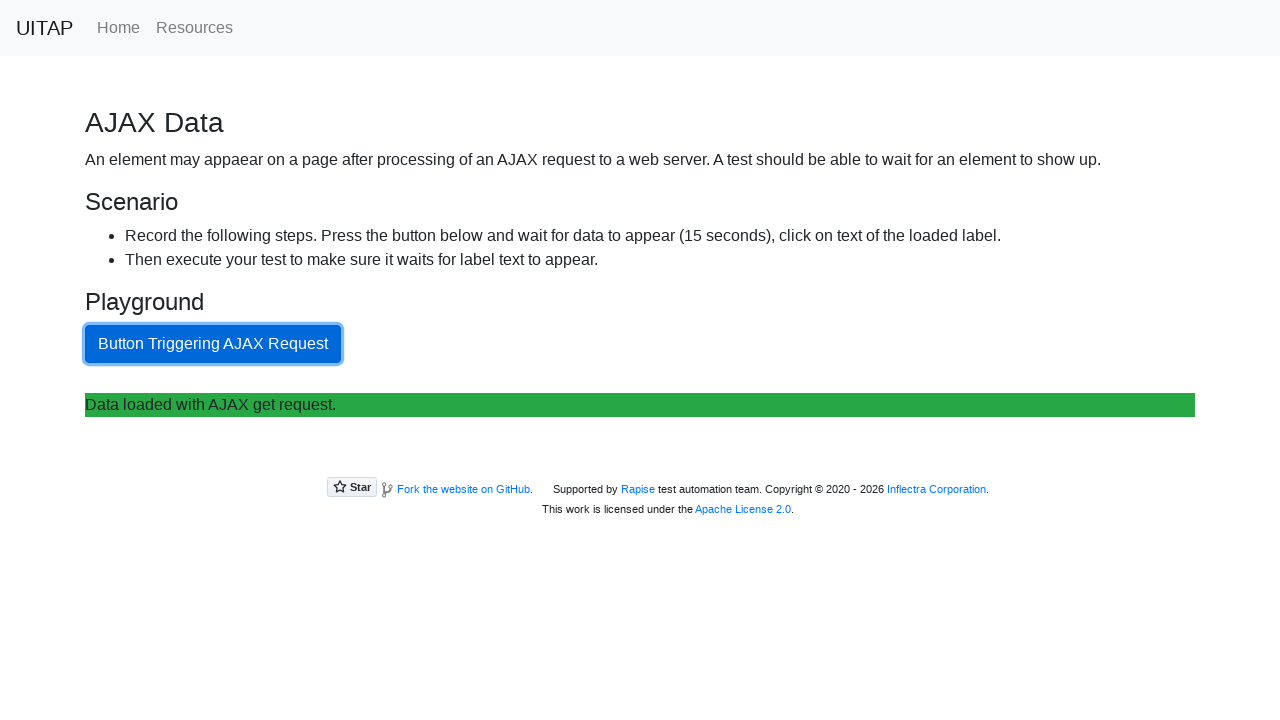

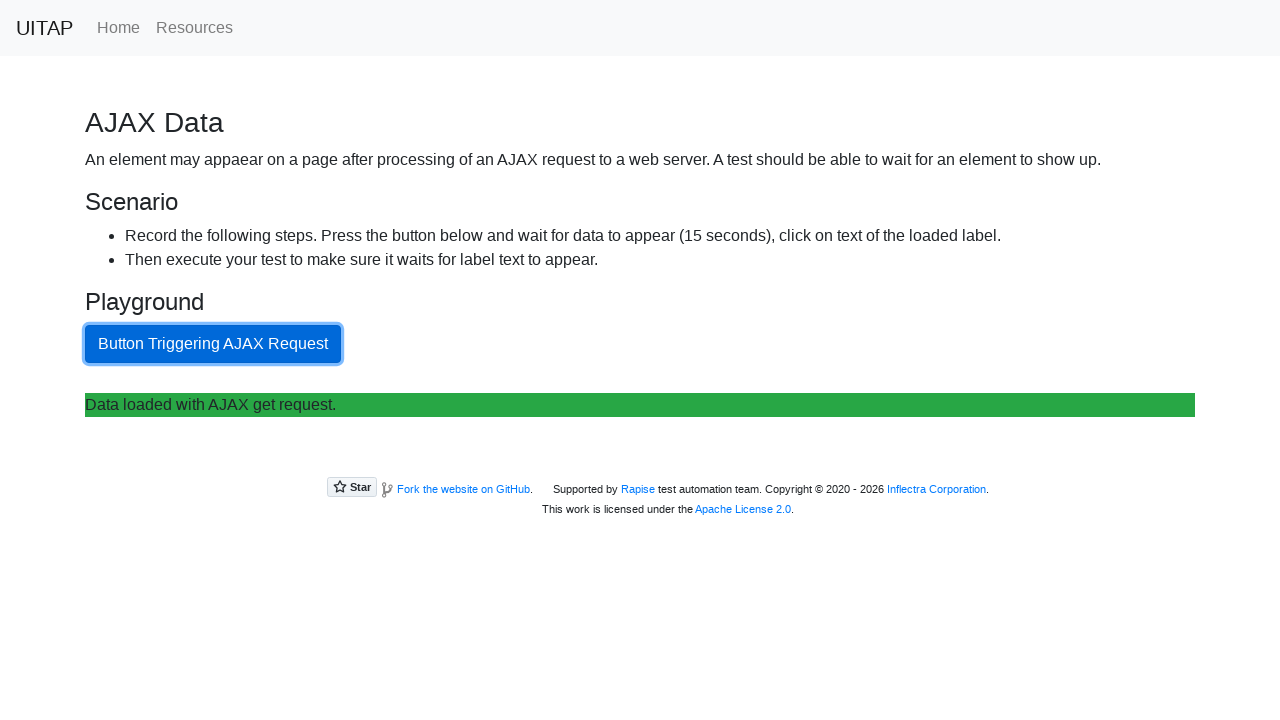